Verifies that the CLASSES navigation link is displayed correctly on the page

Starting URL: https://metalam.github.io/hello_world/

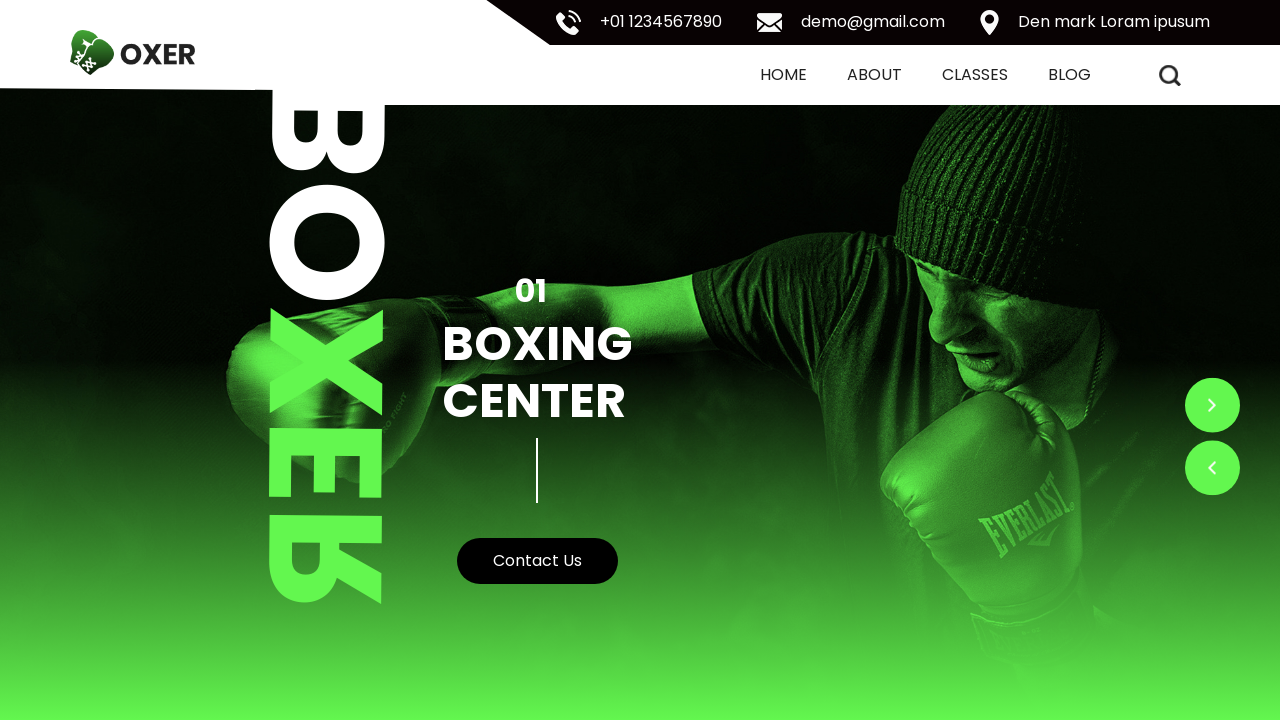

Located CLASSES navigation link using XPath
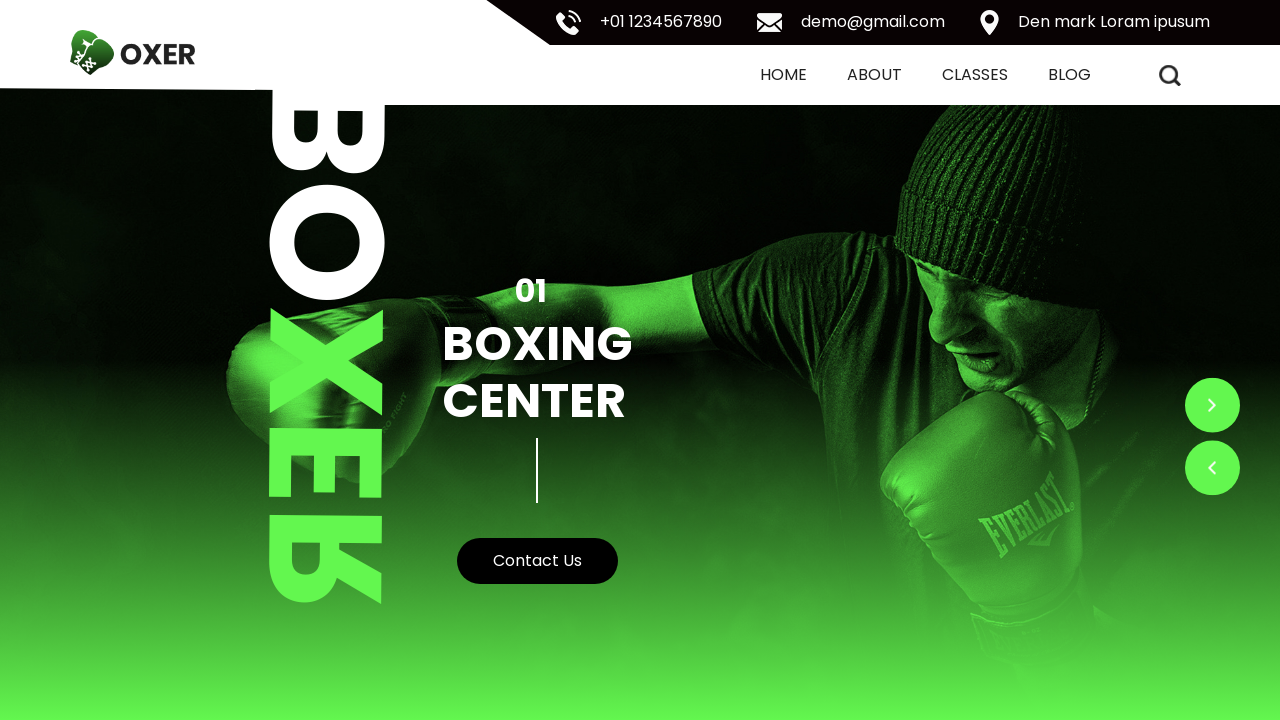

Waited for CLASSES navigation link to be available
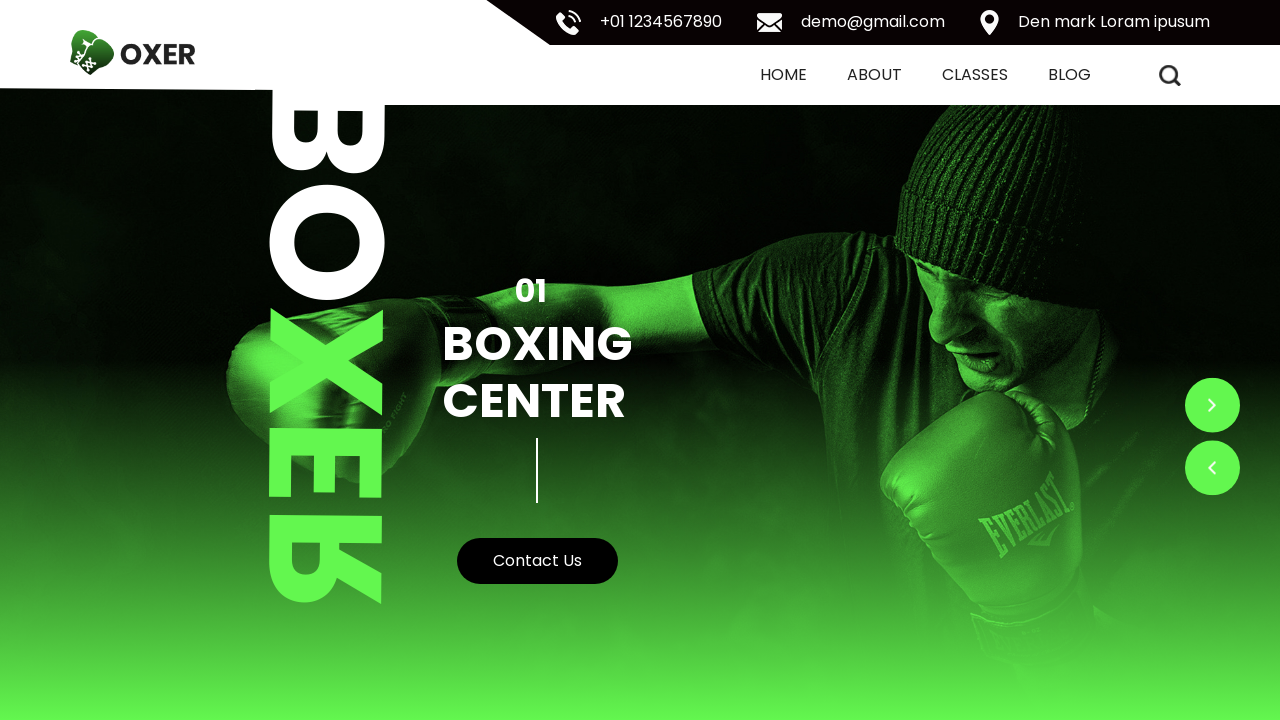

Retrieved inner text from CLASSES link: 'CLASSES'
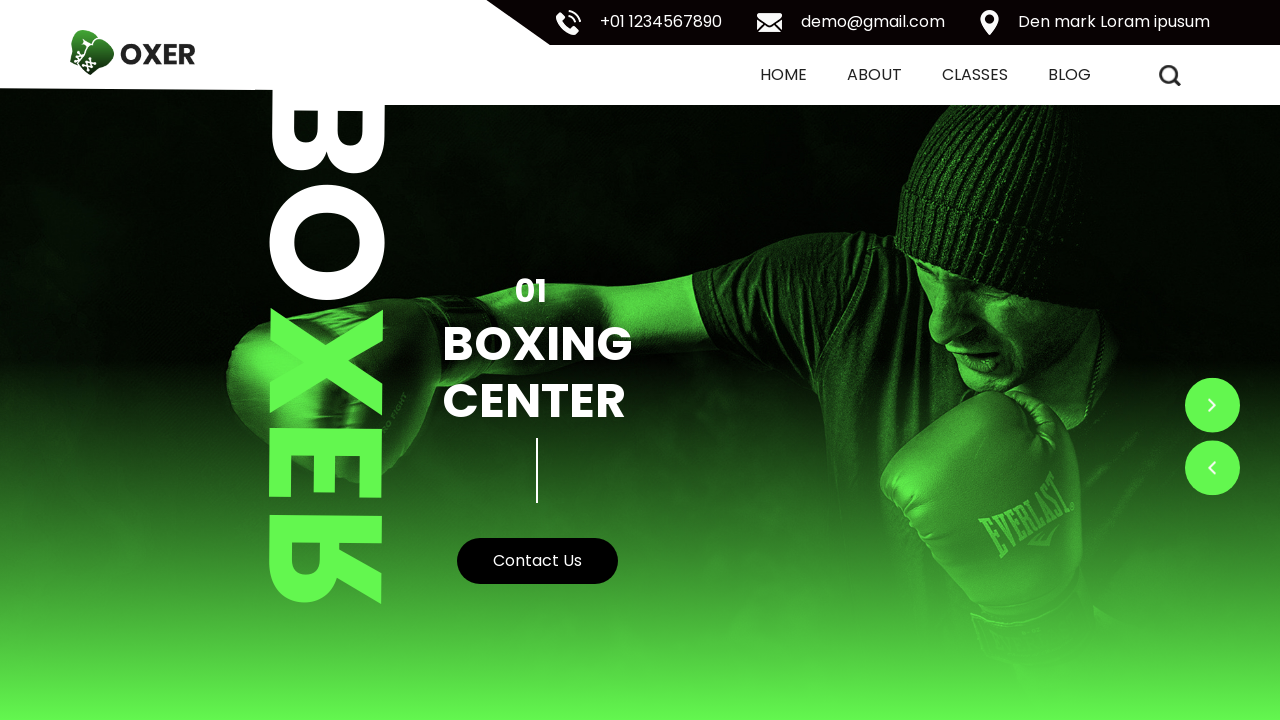

Verified CLASSES link text matches expected value
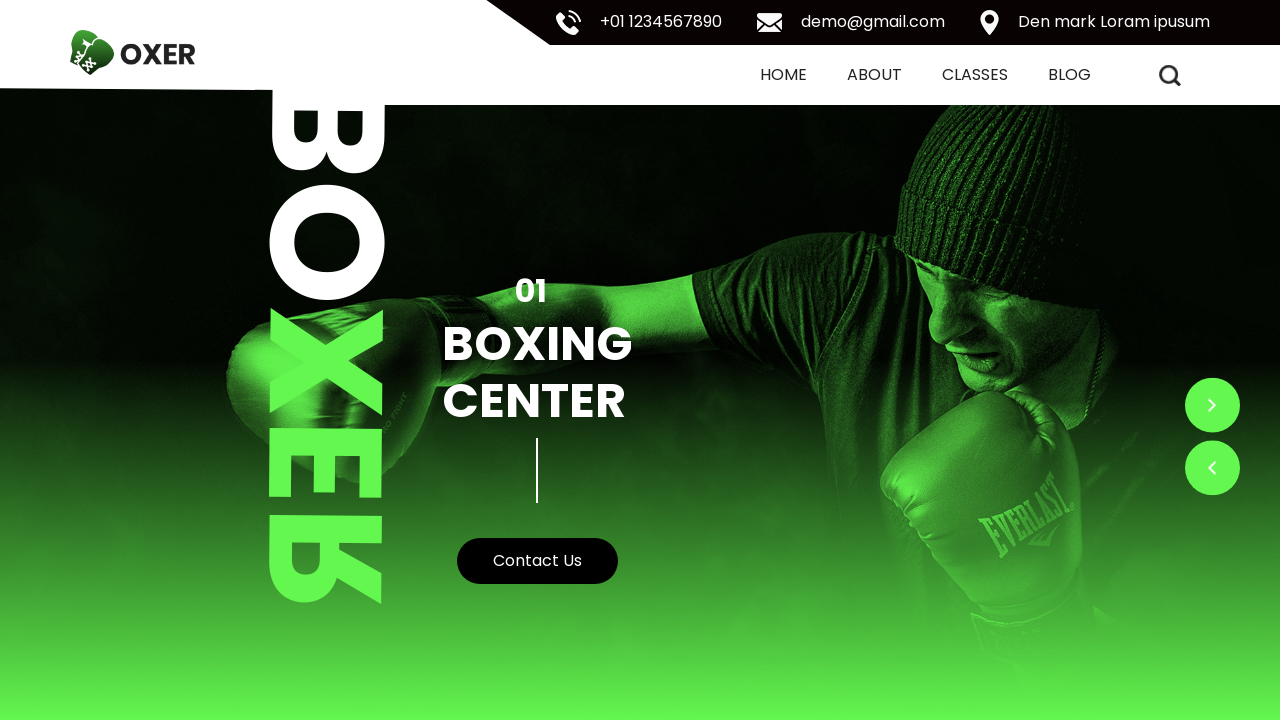

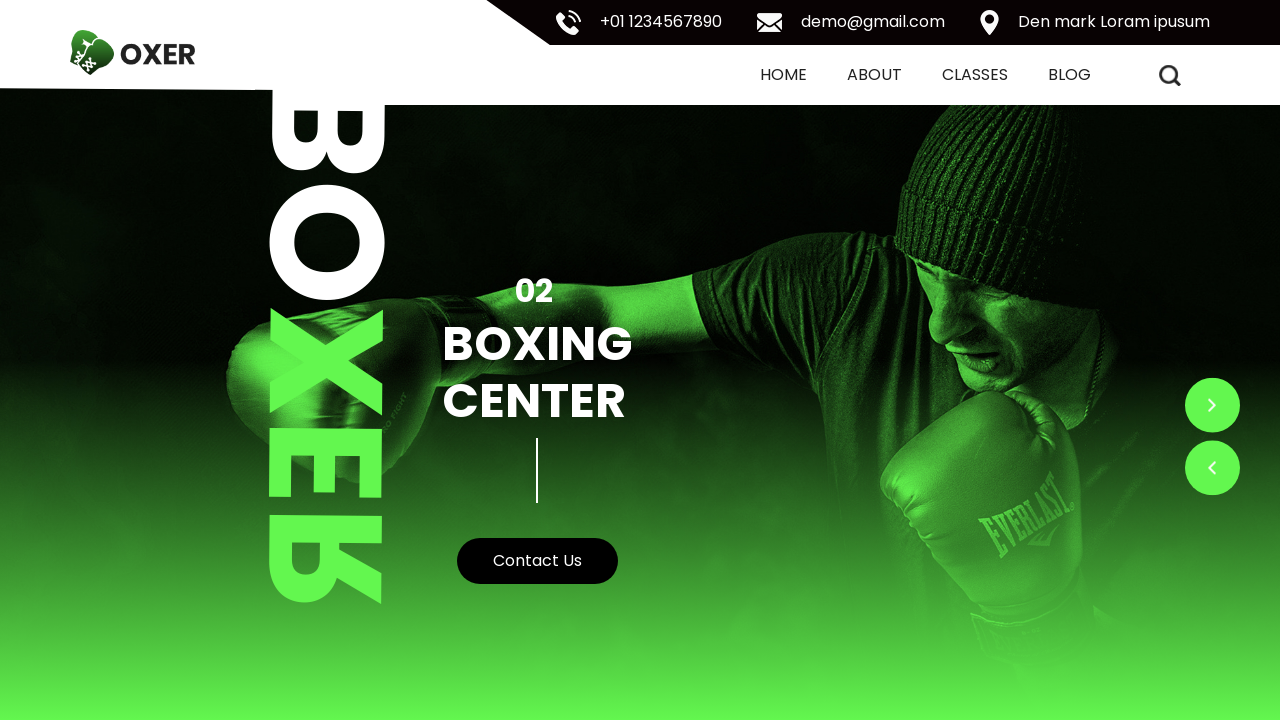